Tests playing the one-hand bandit game by clicking the PLAY button repeatedly until a win is achieved.

Starting URL: https://one-hand-bandit.vercel.app/

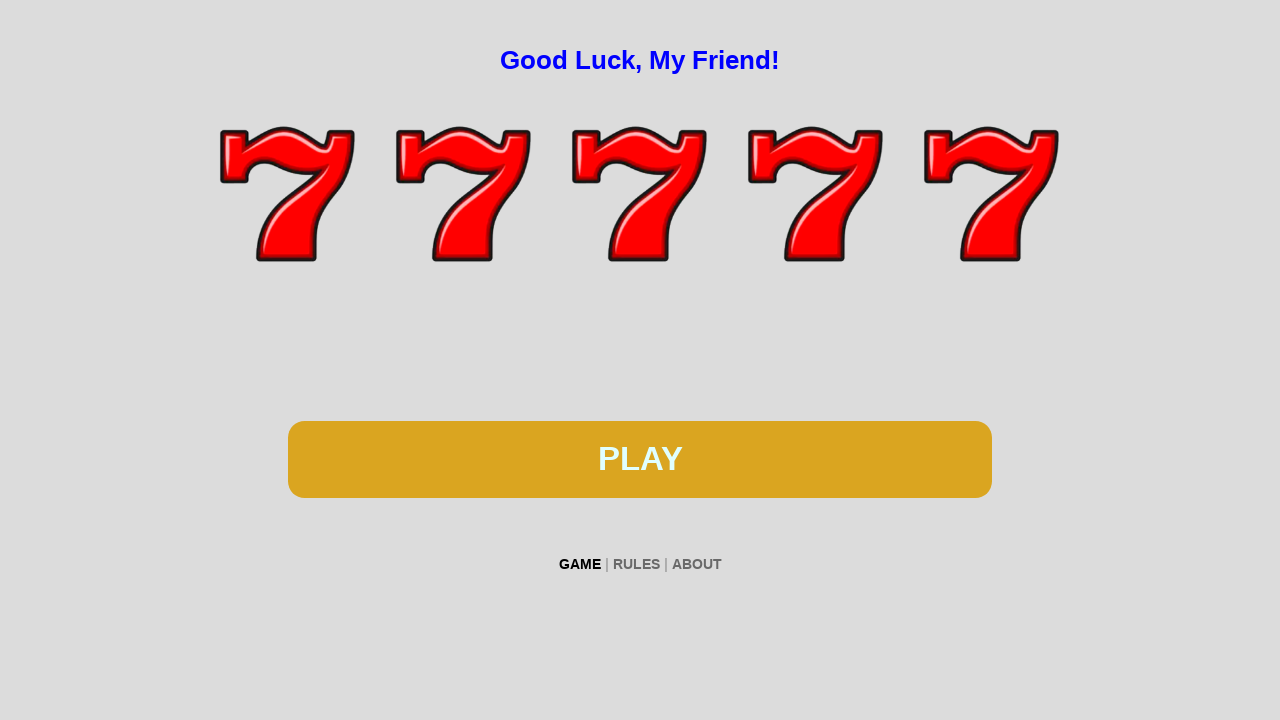

Clicked PLAY button to start the one-hand bandit game at (640, 459) on #btn
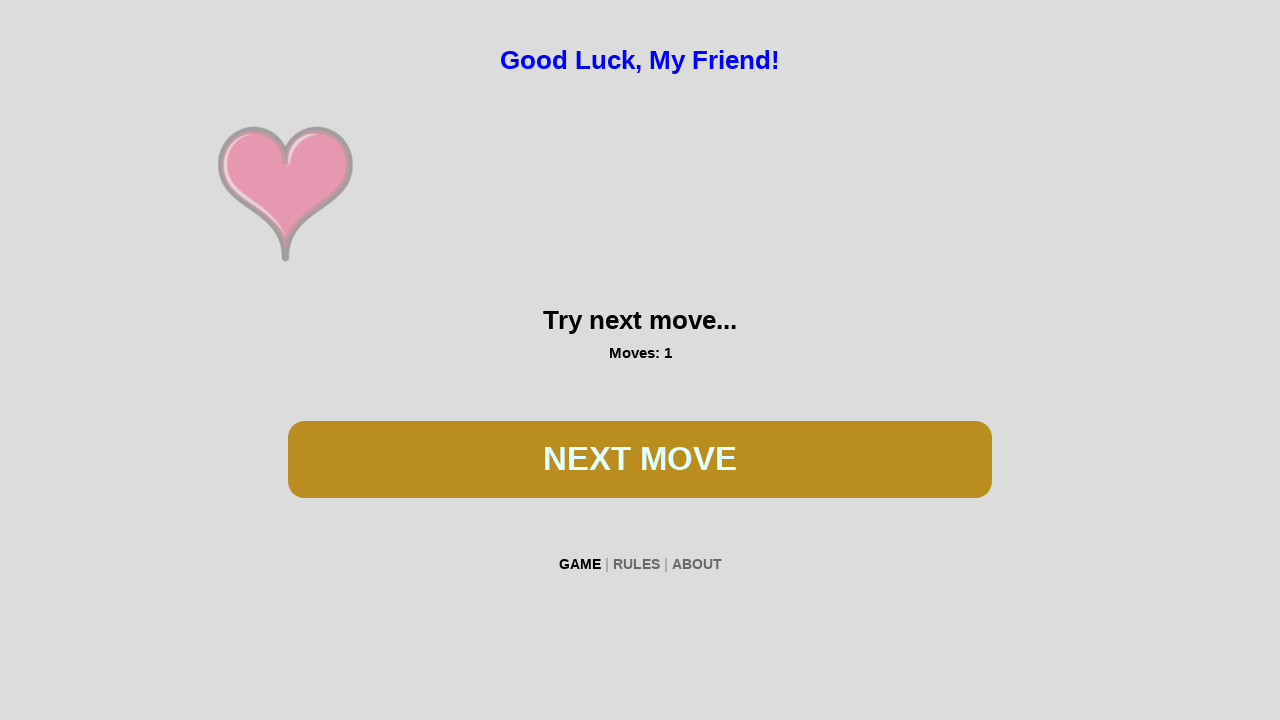

Clicked NEXT MOVE button to spin the reels at (640, 459) on #btn
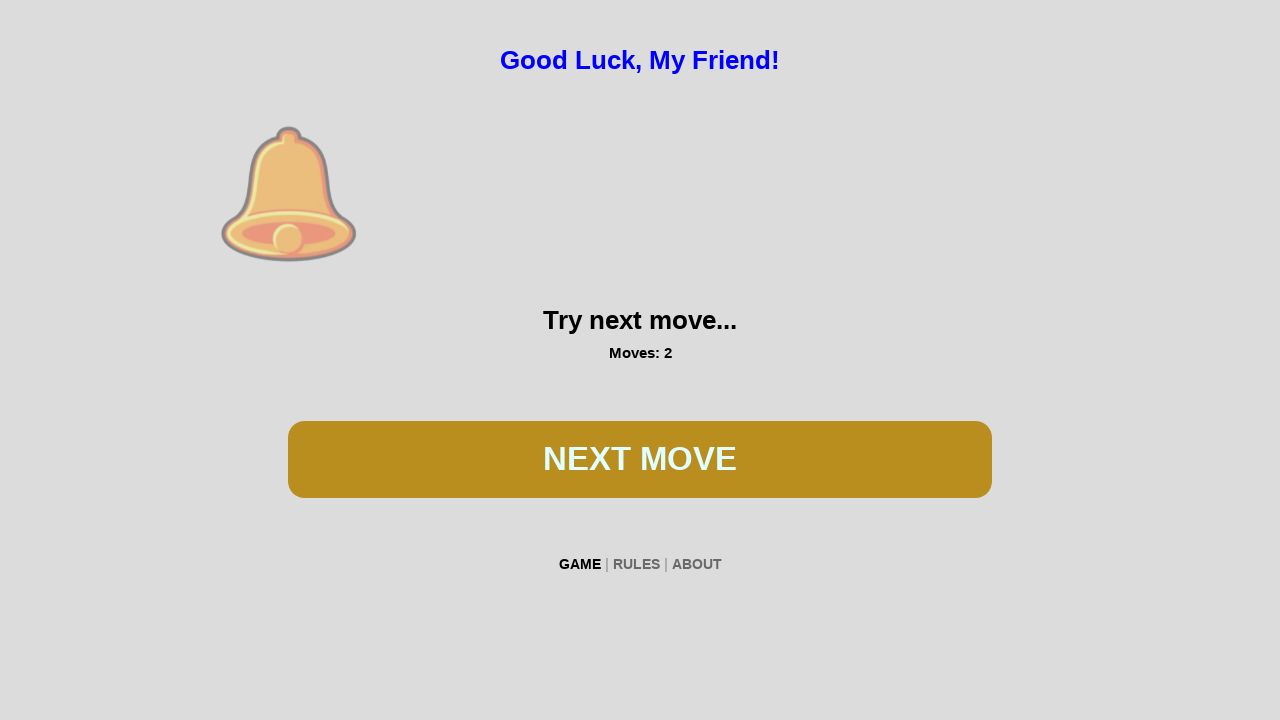

Clicked NEXT MOVE button to spin the reels at (640, 459) on #btn
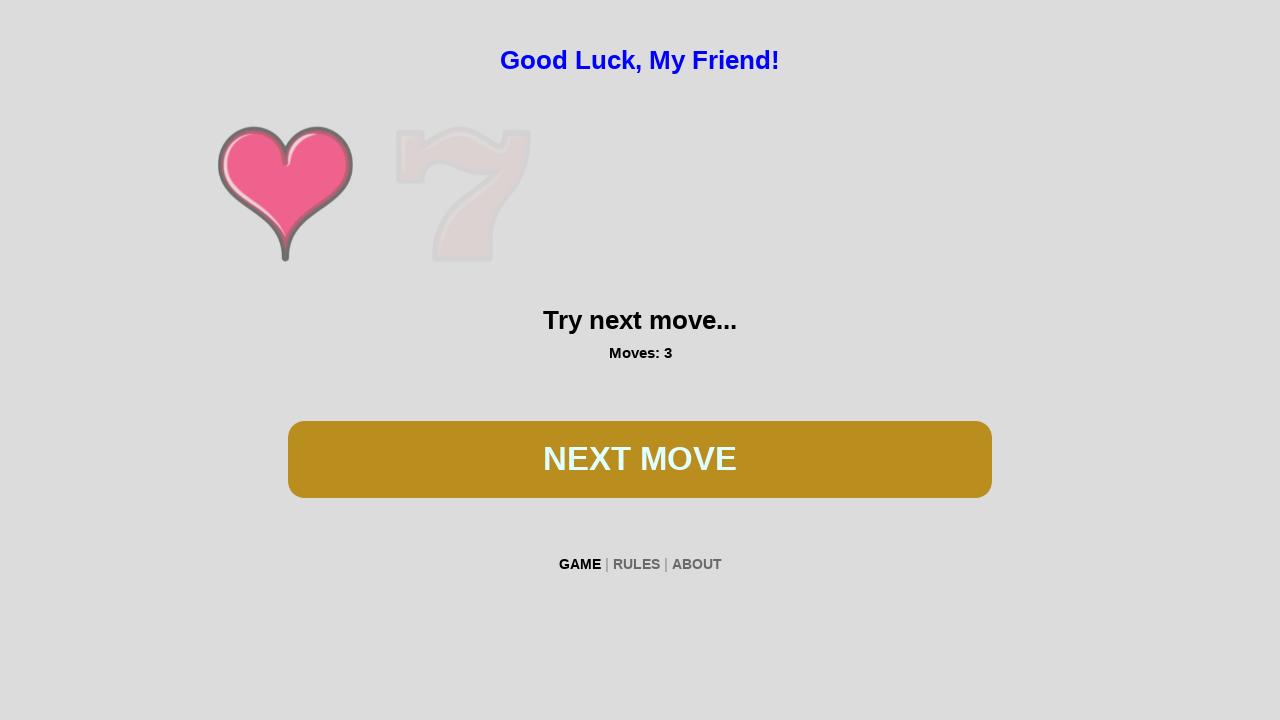

Clicked NEXT MOVE button to spin the reels at (640, 459) on #btn
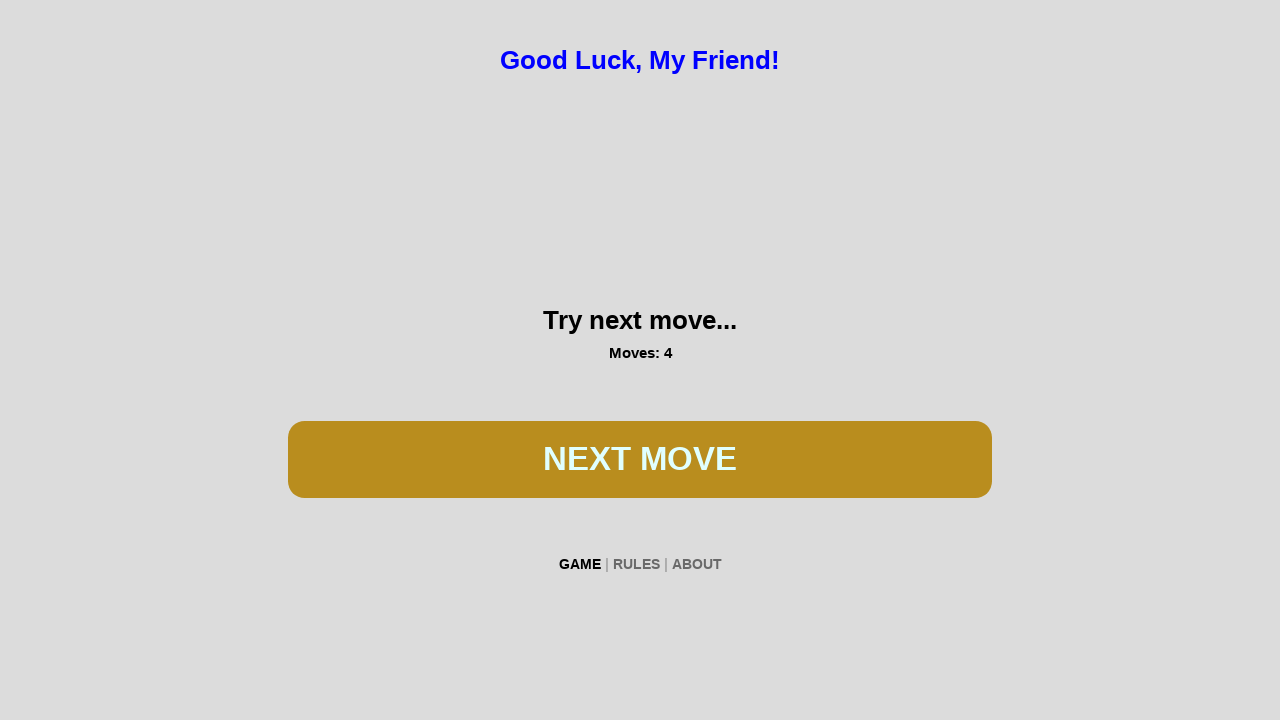

Clicked NEXT MOVE button to spin the reels at (640, 459) on #btn
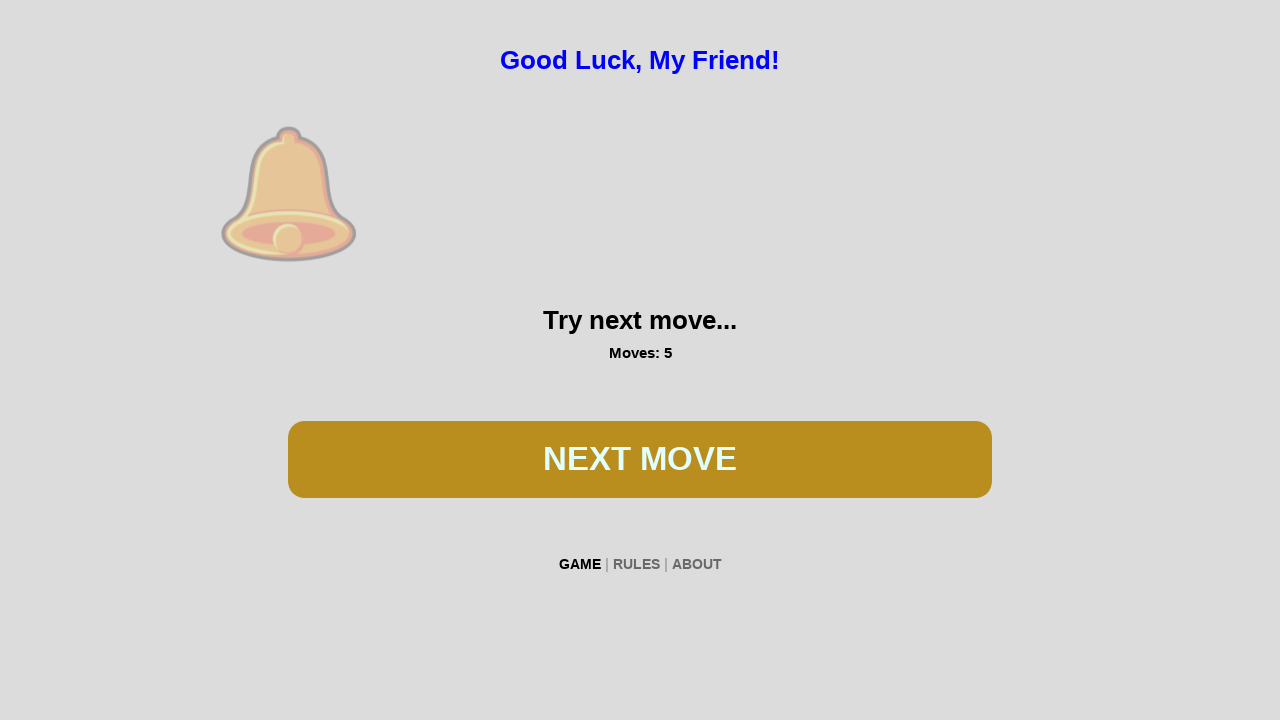

Clicked NEXT MOVE button to spin the reels at (640, 459) on #btn
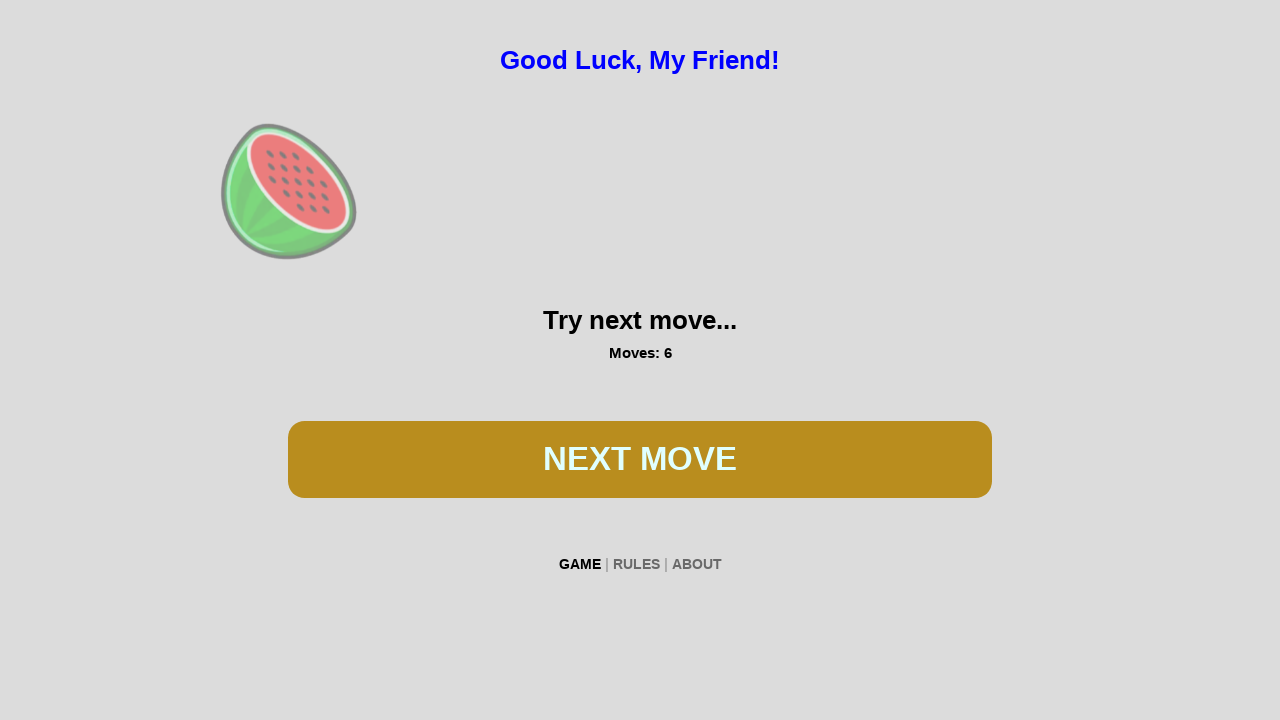

Clicked NEXT MOVE button to spin the reels at (640, 459) on #btn
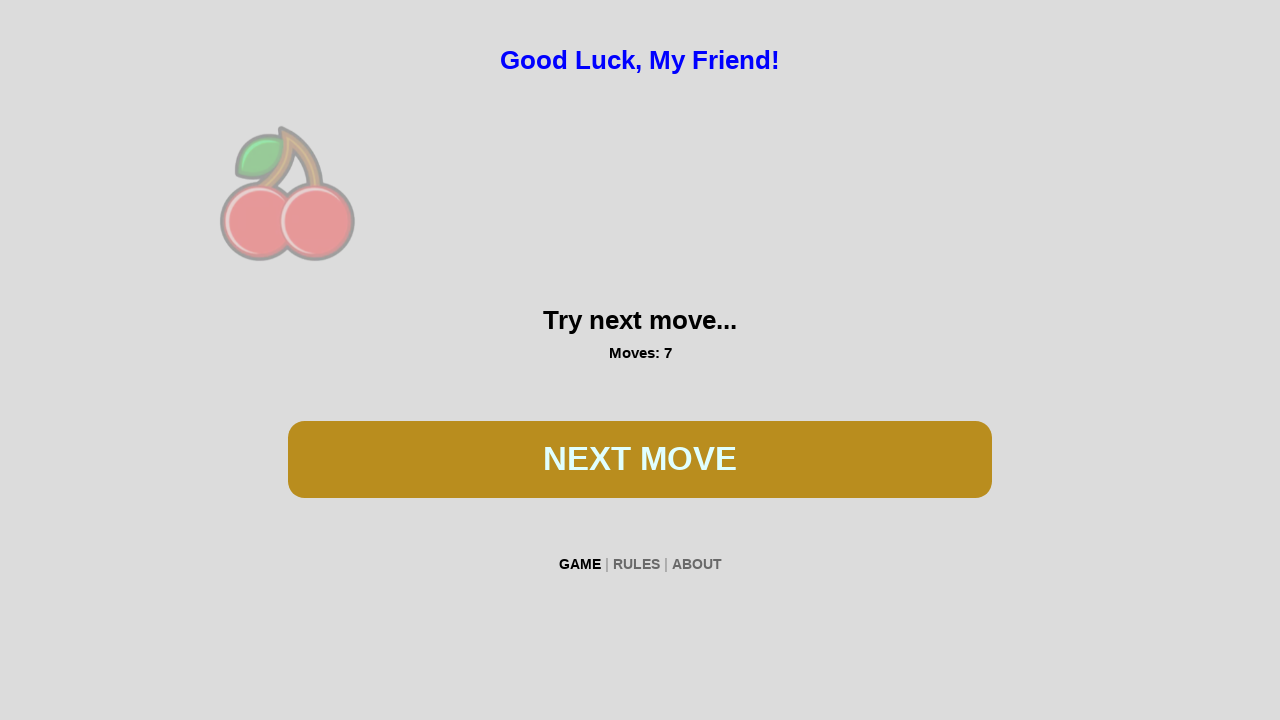

Clicked NEXT MOVE button to spin the reels at (640, 459) on #btn
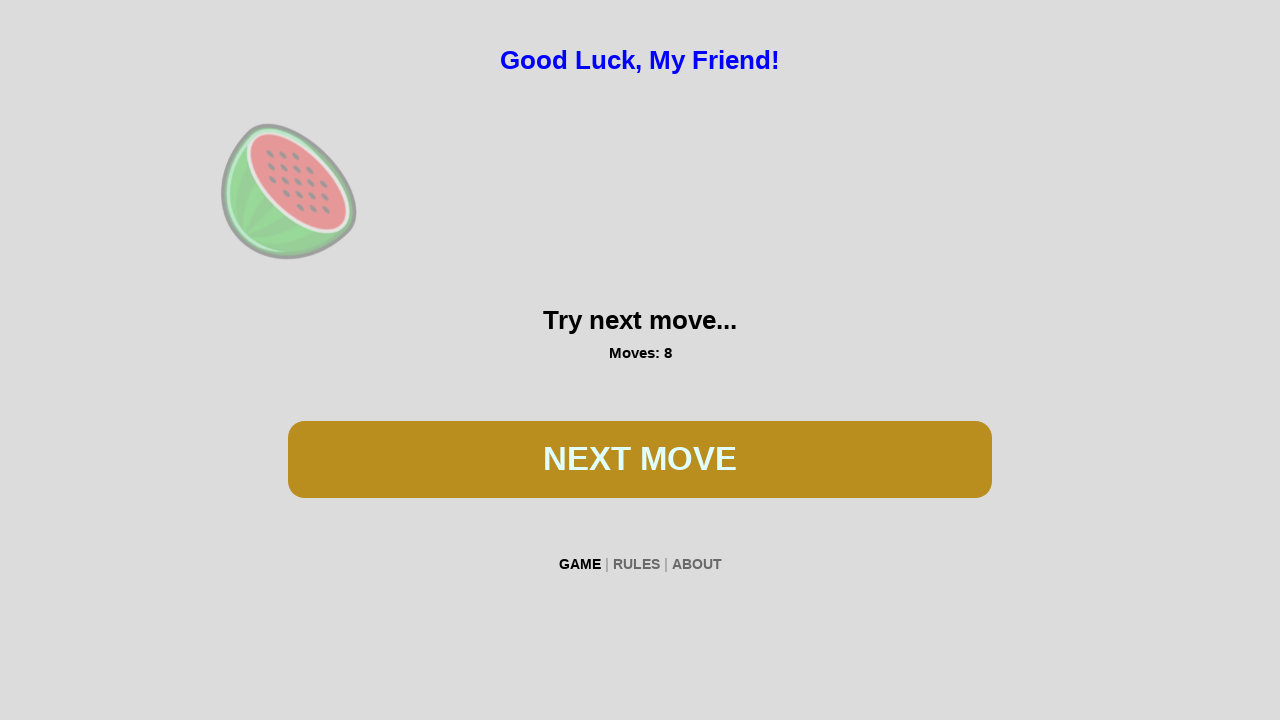

Clicked NEXT MOVE button to spin the reels at (640, 459) on #btn
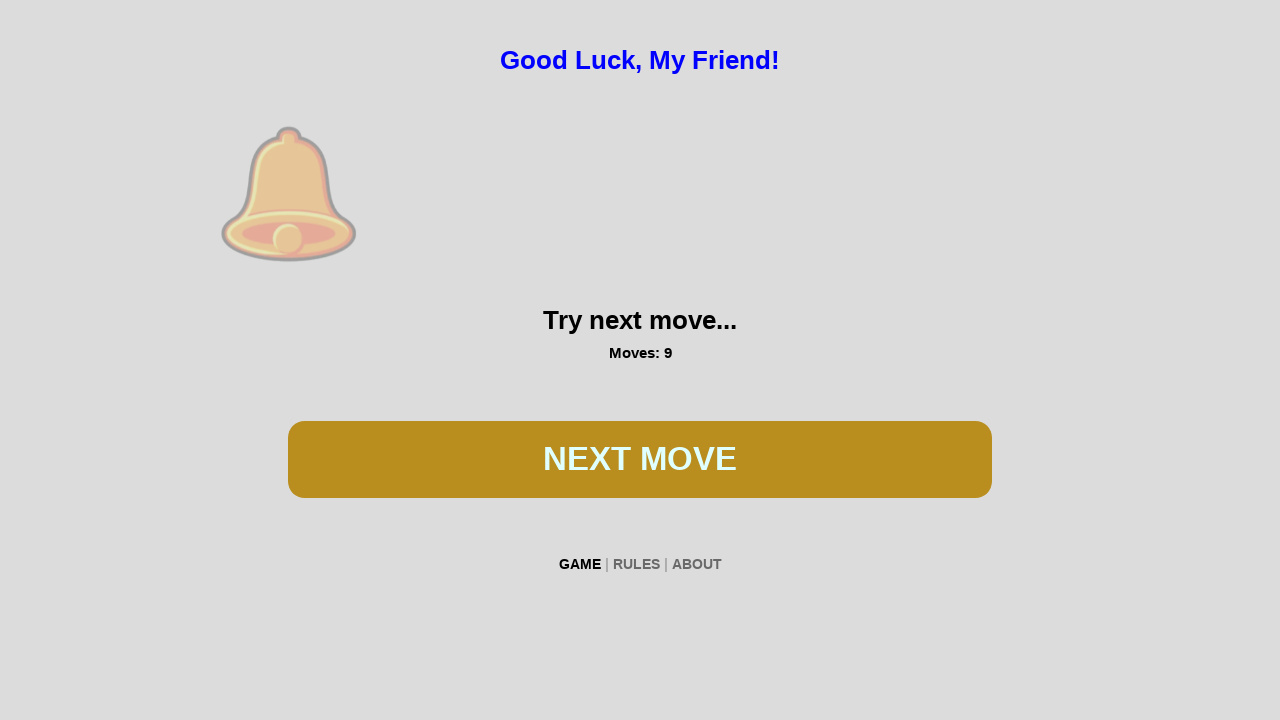

Clicked NEXT MOVE button to spin the reels at (640, 459) on #btn
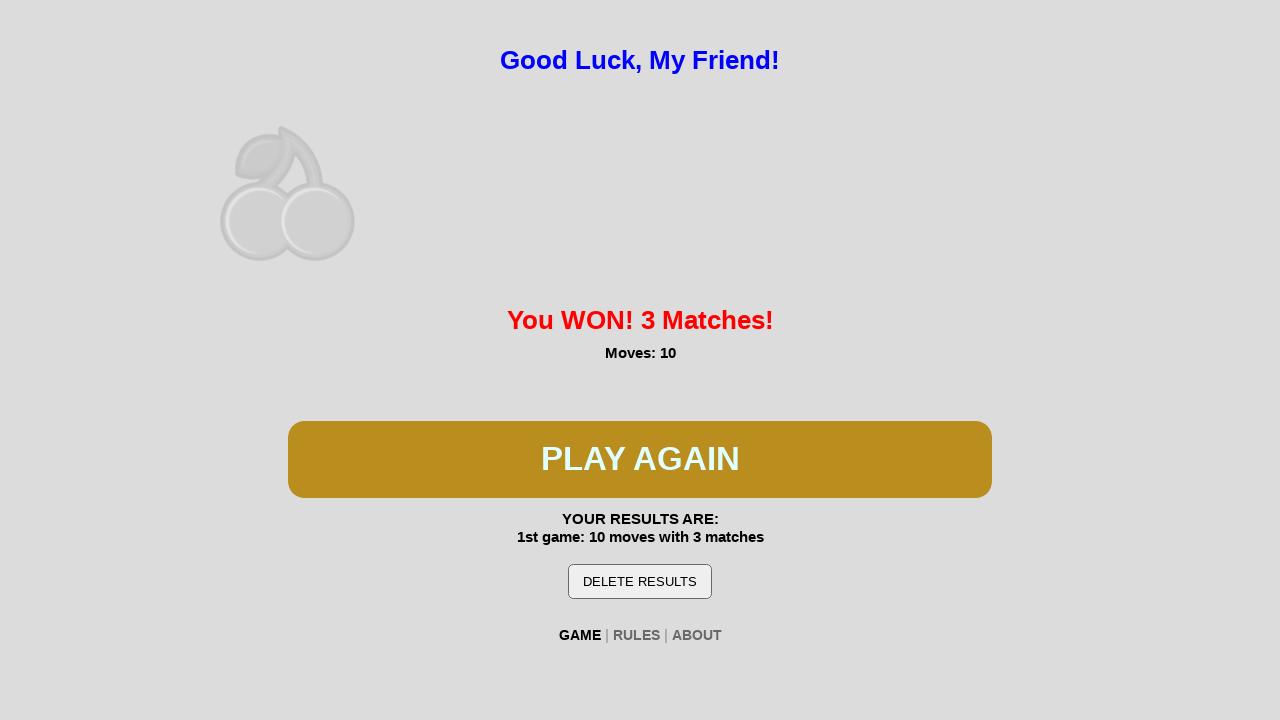

Verified win condition - 'You WON!' message appeared
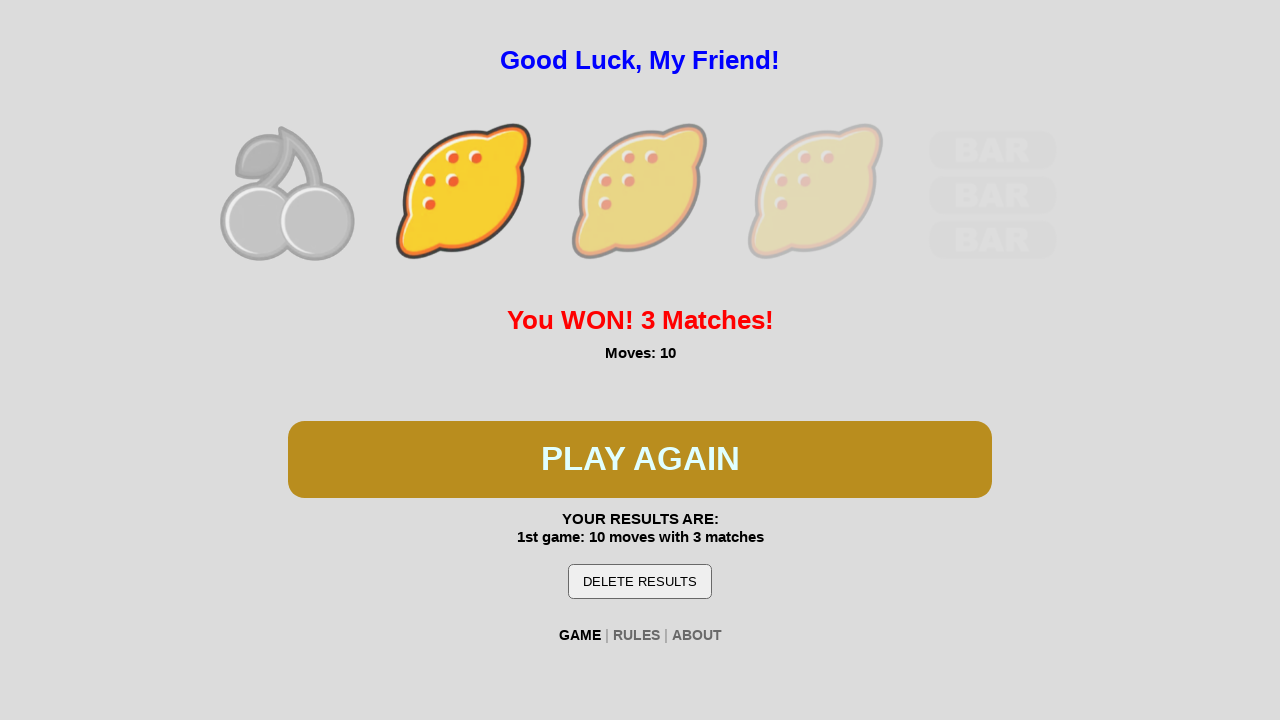

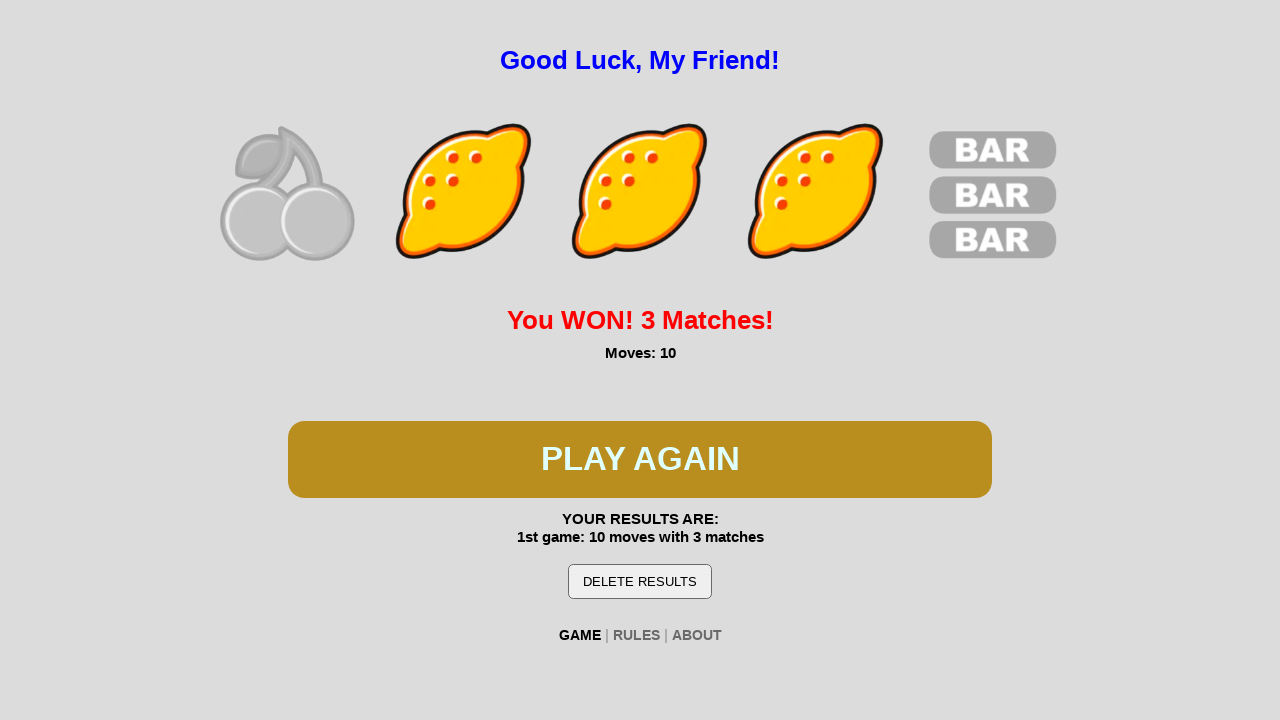